Navigates to the Mercedes-Benz homepage and maximizes the browser window

Starting URL: https://www.mercedes-benz.com/en/

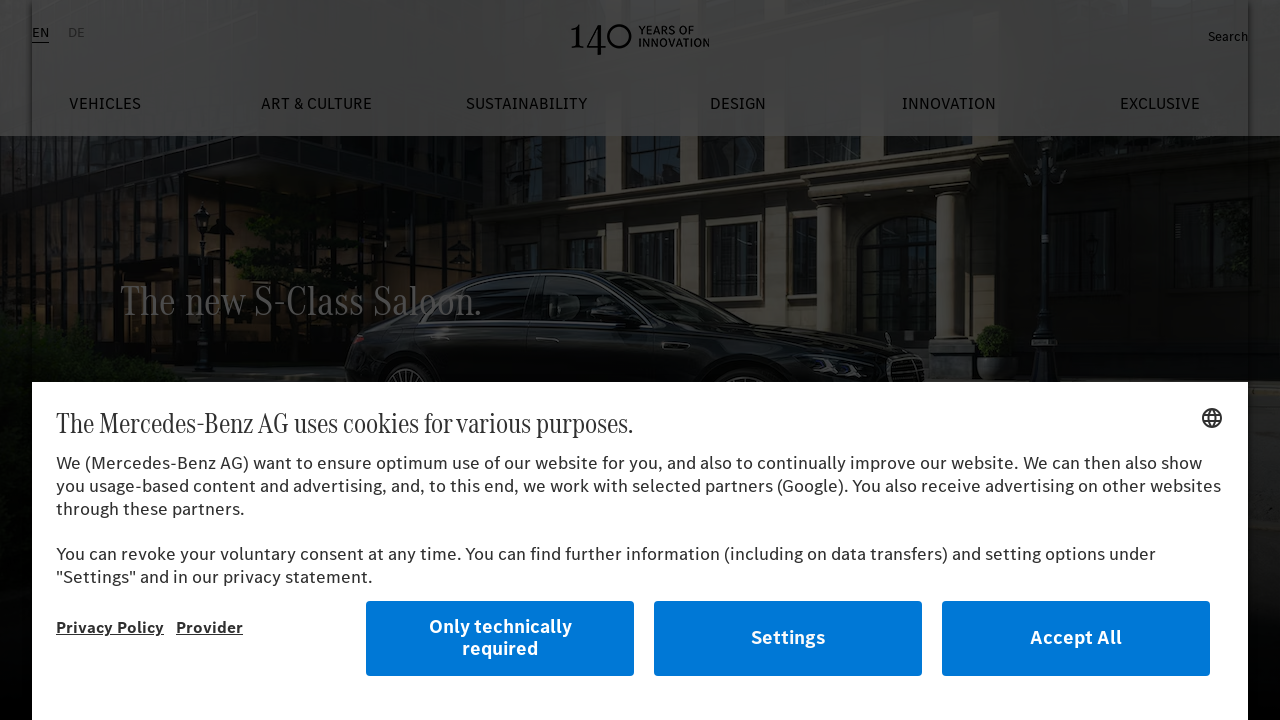

Waited for page to reach domcontentloaded state
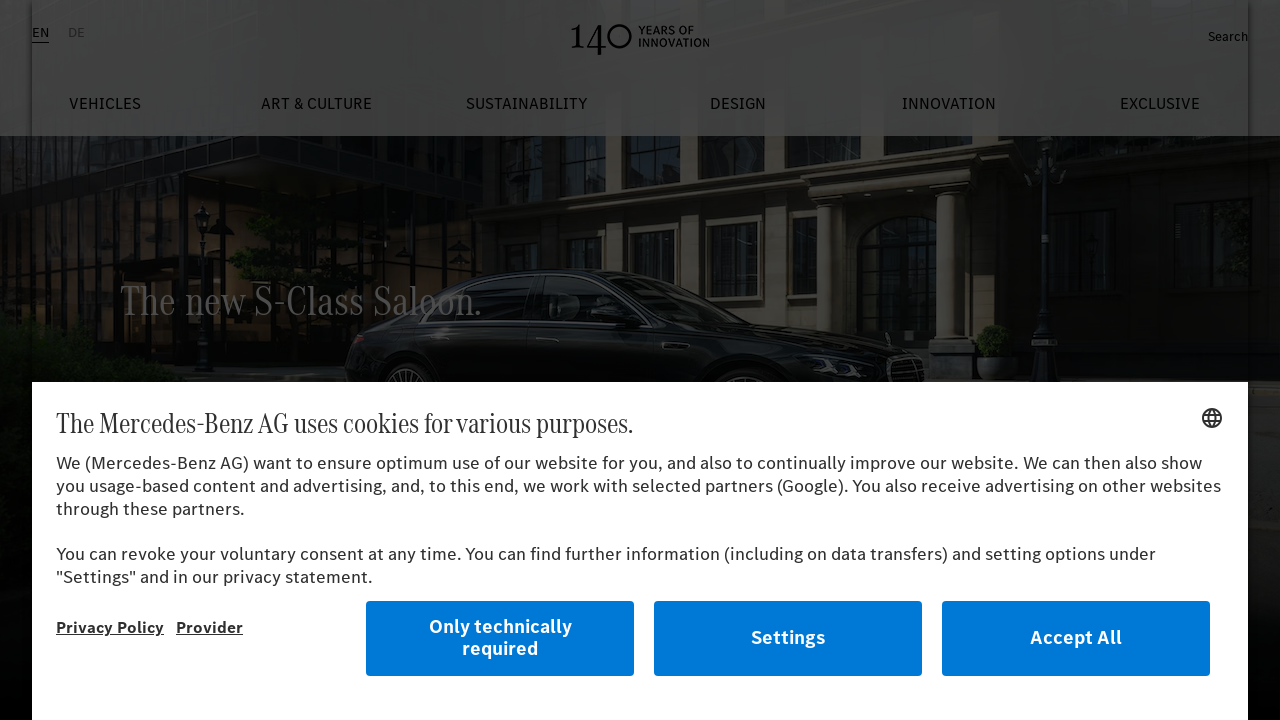

Maximized browser window
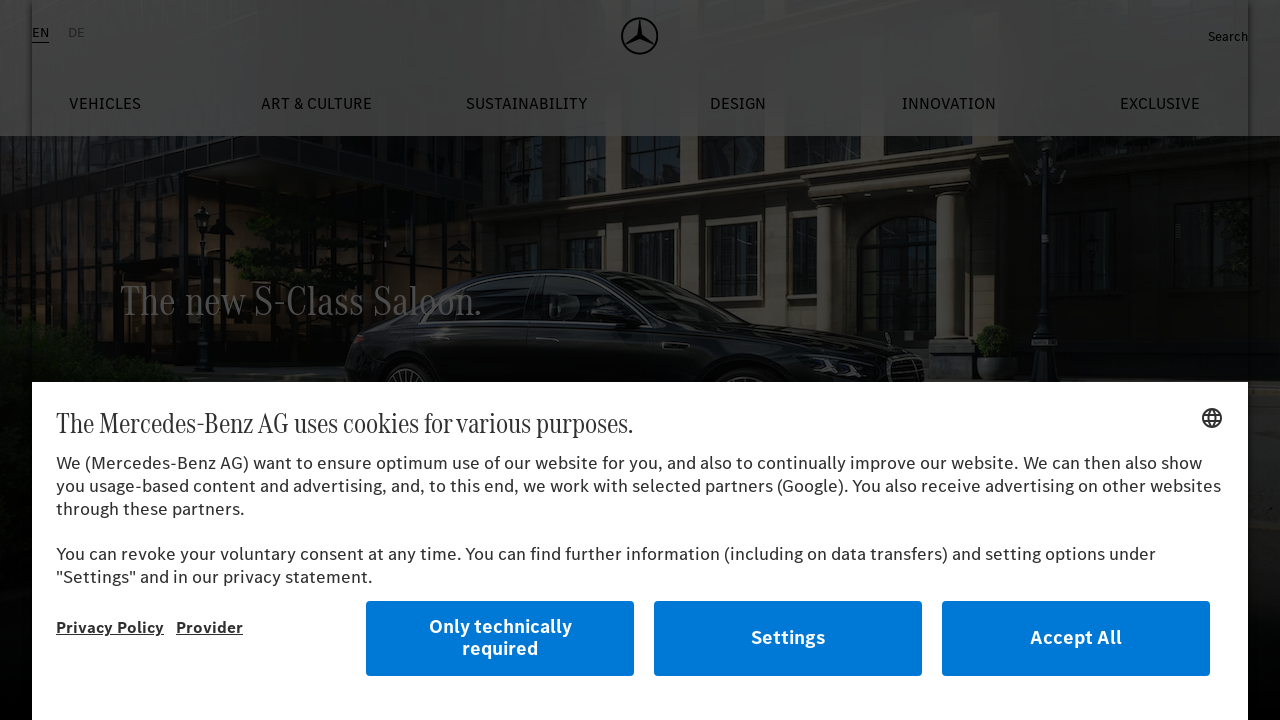

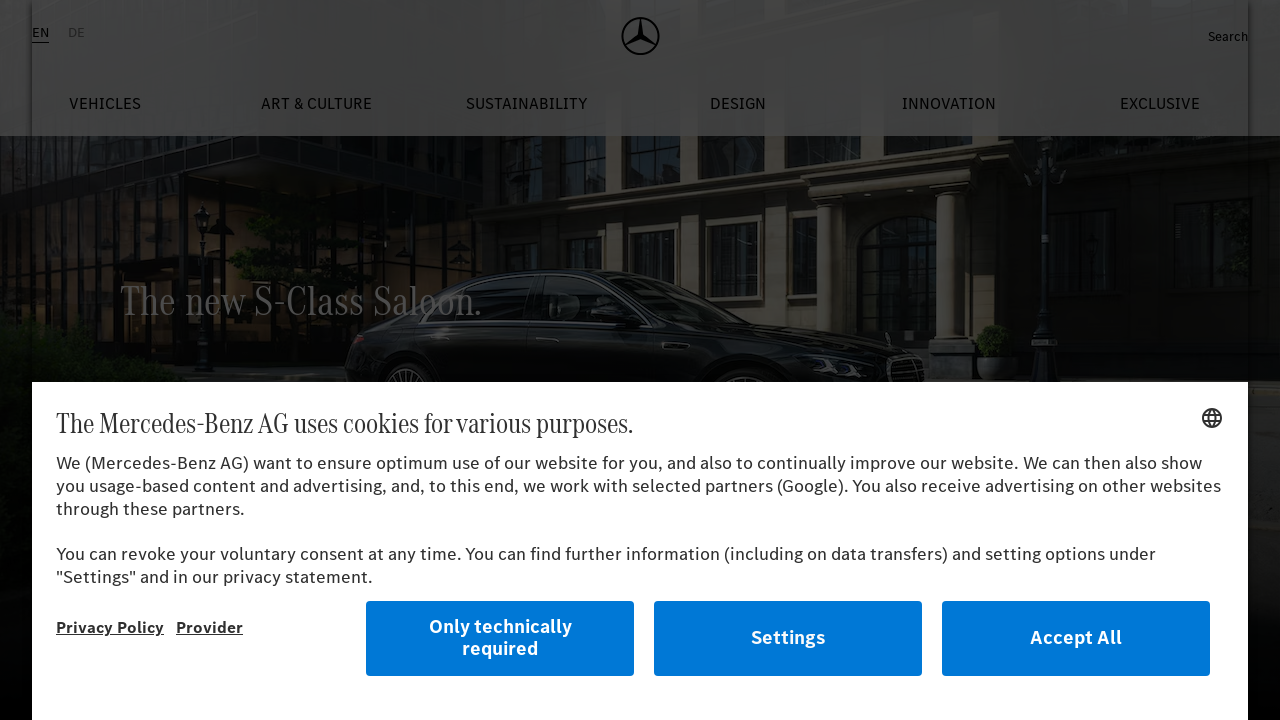